Tests A/B Testing page by clicking the link and verifying the heading and paragraph text are displayed correctly

Starting URL: http://the-internet.herokuapp.com/

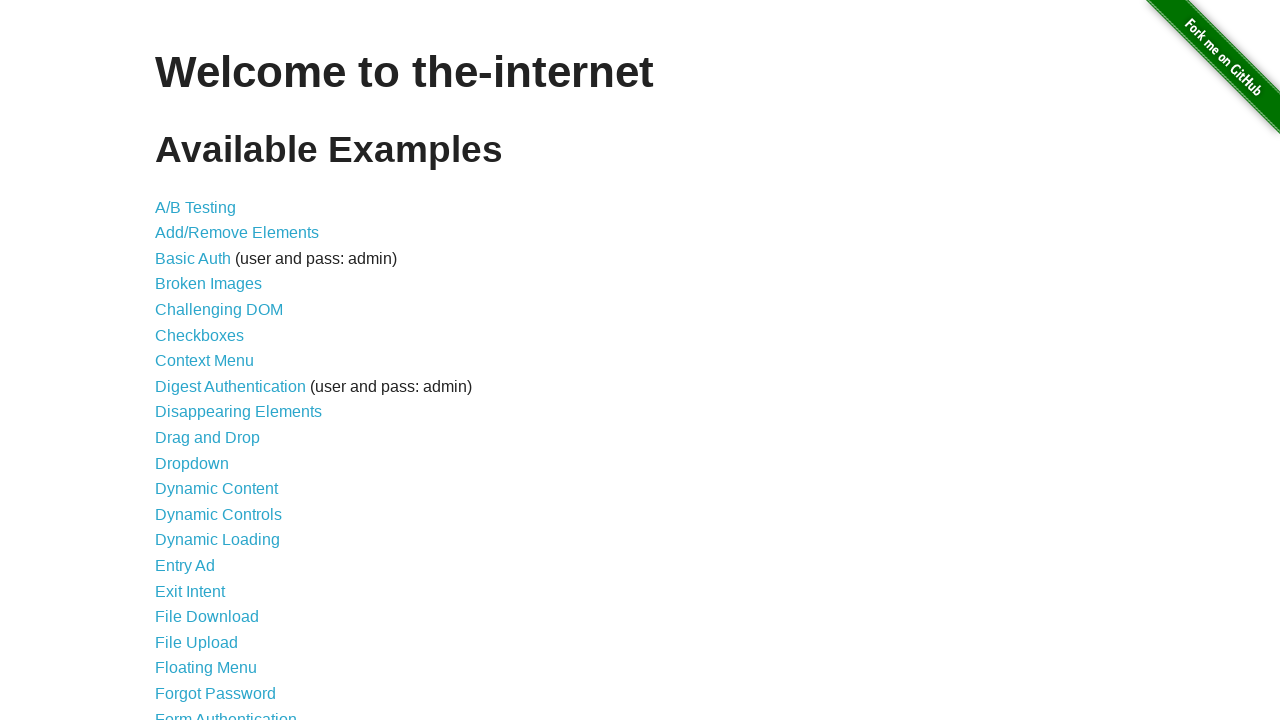

Clicked on A/B Testing link at (196, 207) on text=A/B Testing
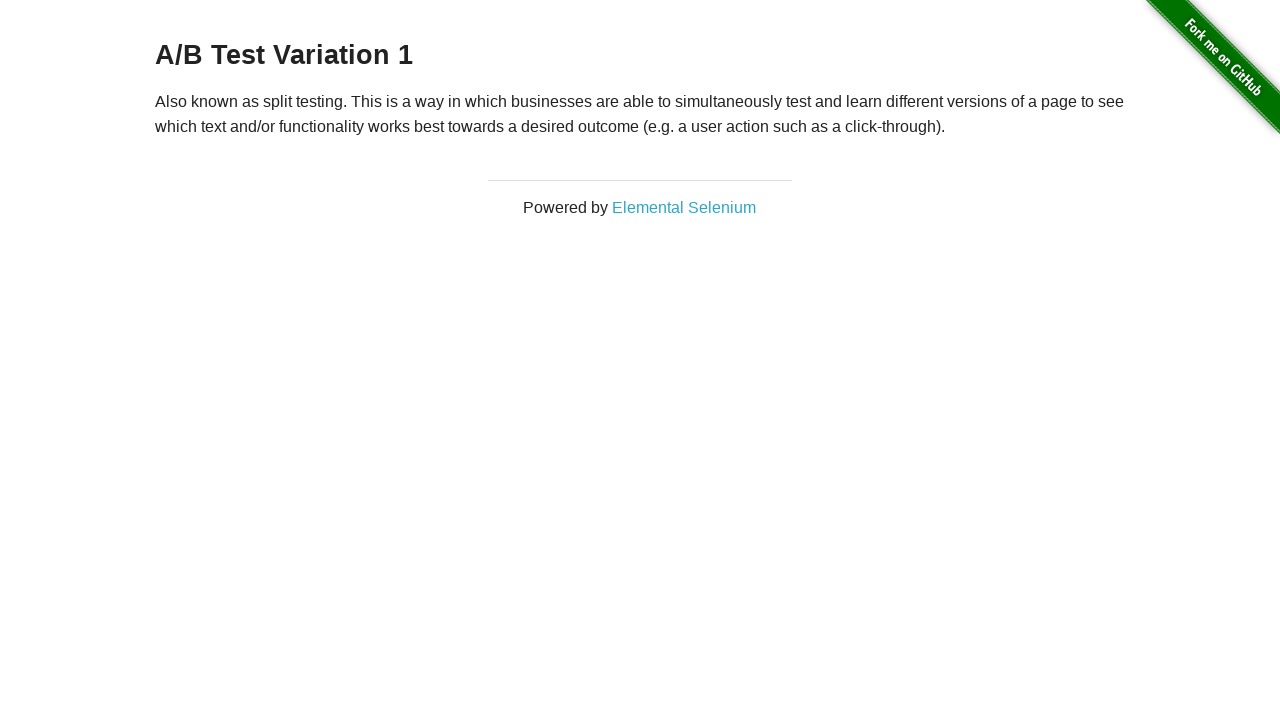

A/B Testing page loaded and h3 heading is present
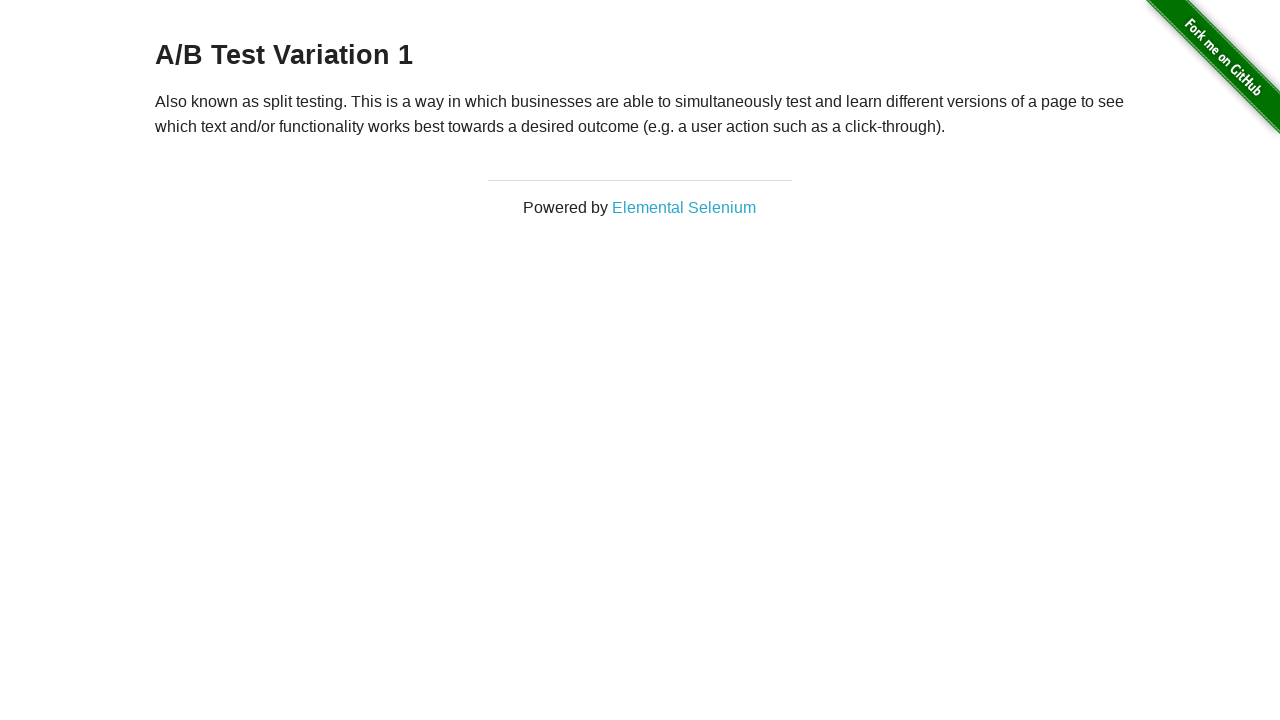

Verified paragraph text is displayed
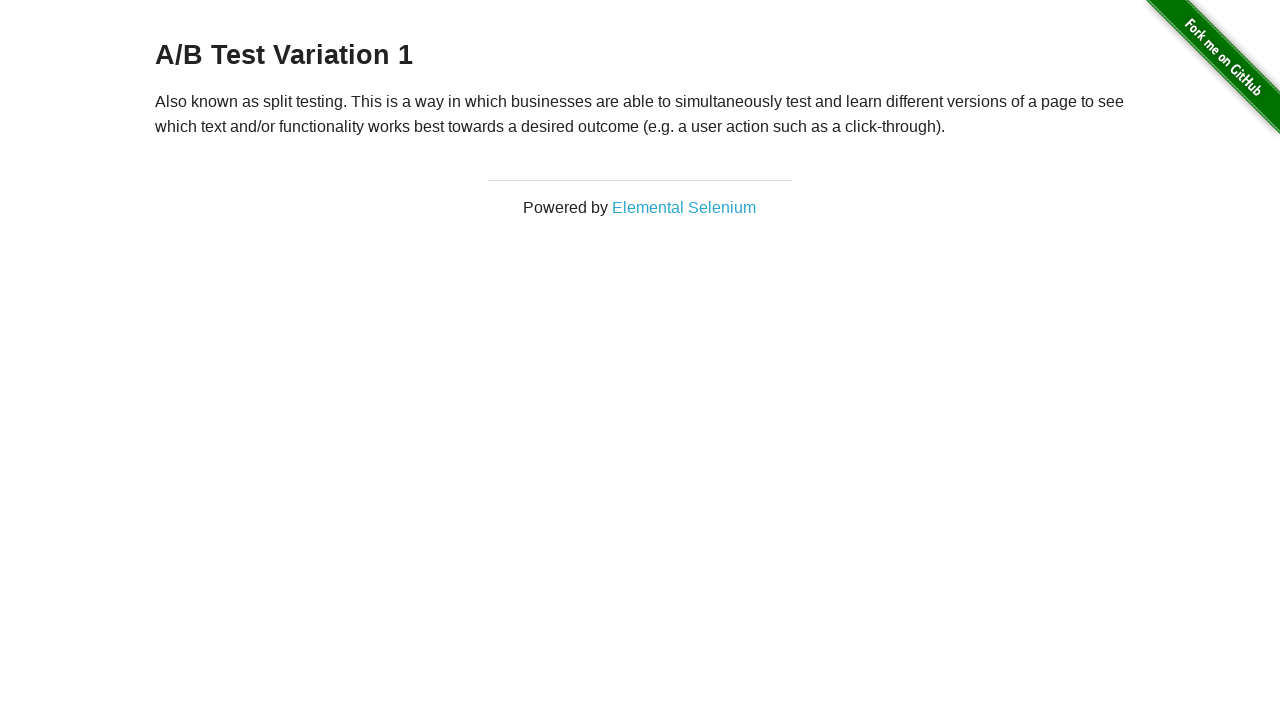

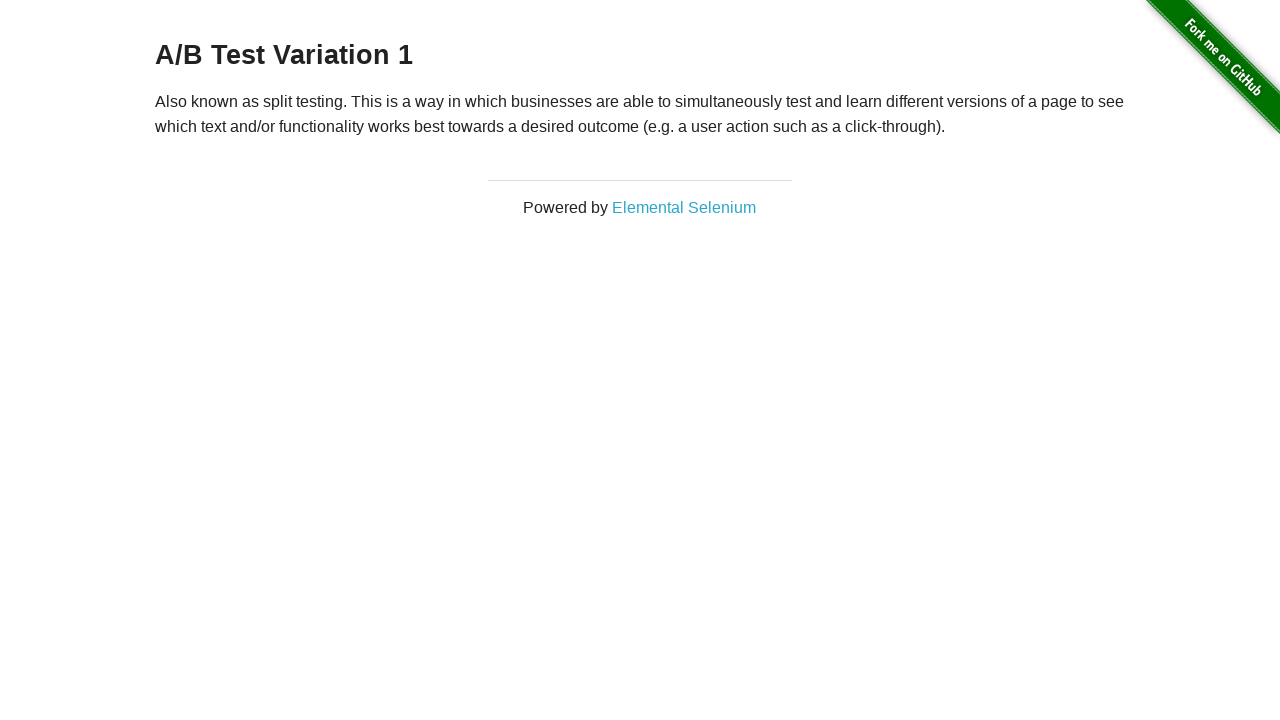